Tests interaction with JavaScript alerts including accepting an alert, dismissing a confirm dialog, and entering text in a prompt dialog

Starting URL: https://the-internet.herokuapp.com/javascript_alerts

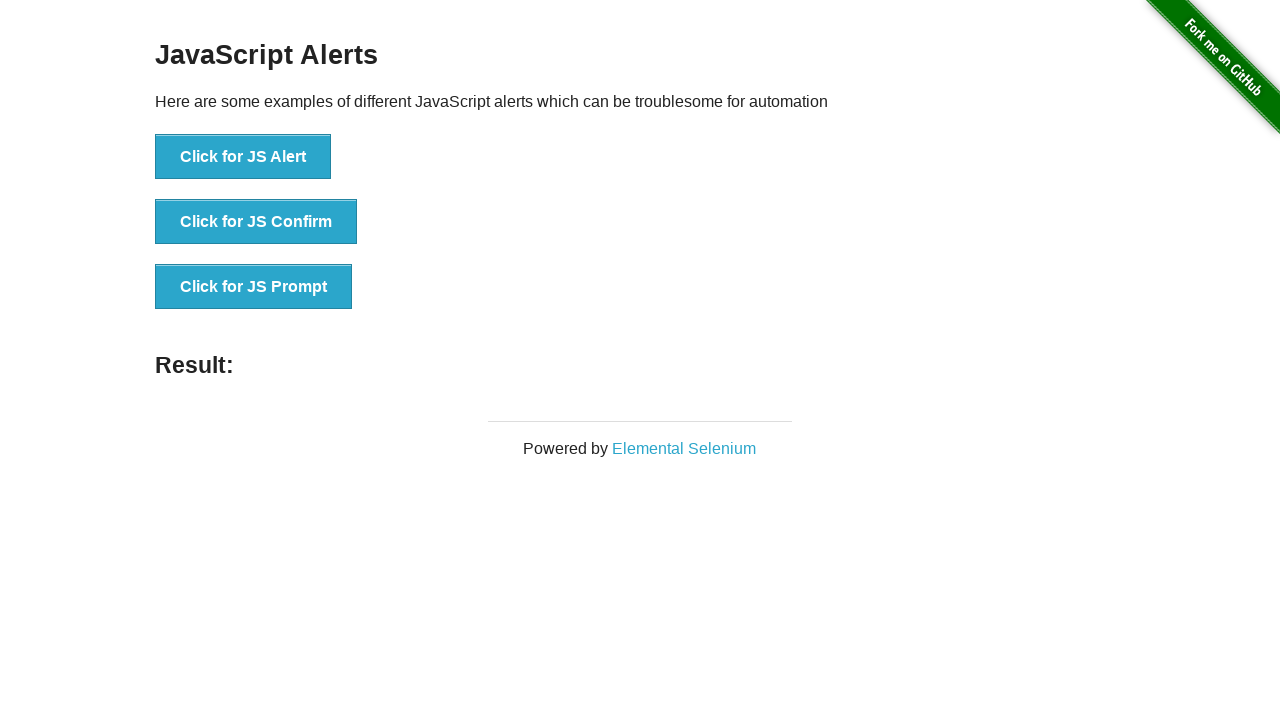

Clicked button to trigger JS Alert at (243, 157) on xpath=//button[normalize-space()='Click for JS Alert']
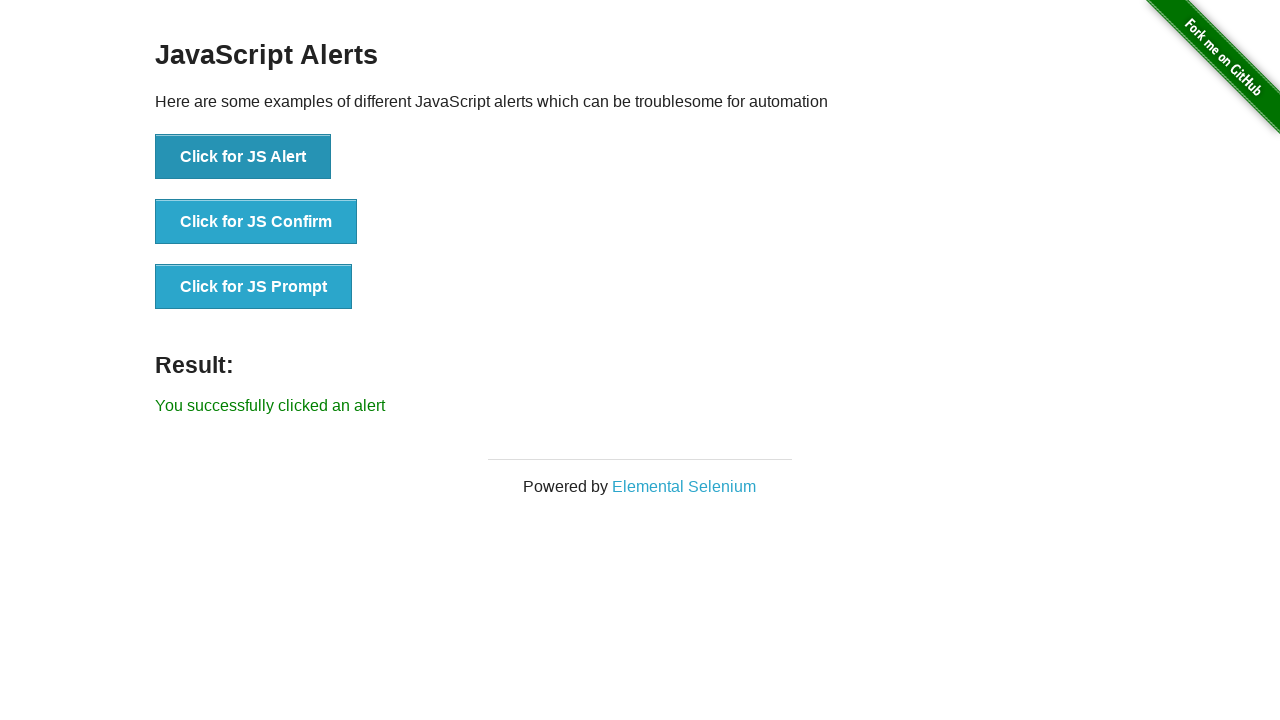

Clicked JS Alert button and accepted the alert dialog at (243, 157) on xpath=//button[normalize-space()='Click for JS Alert']
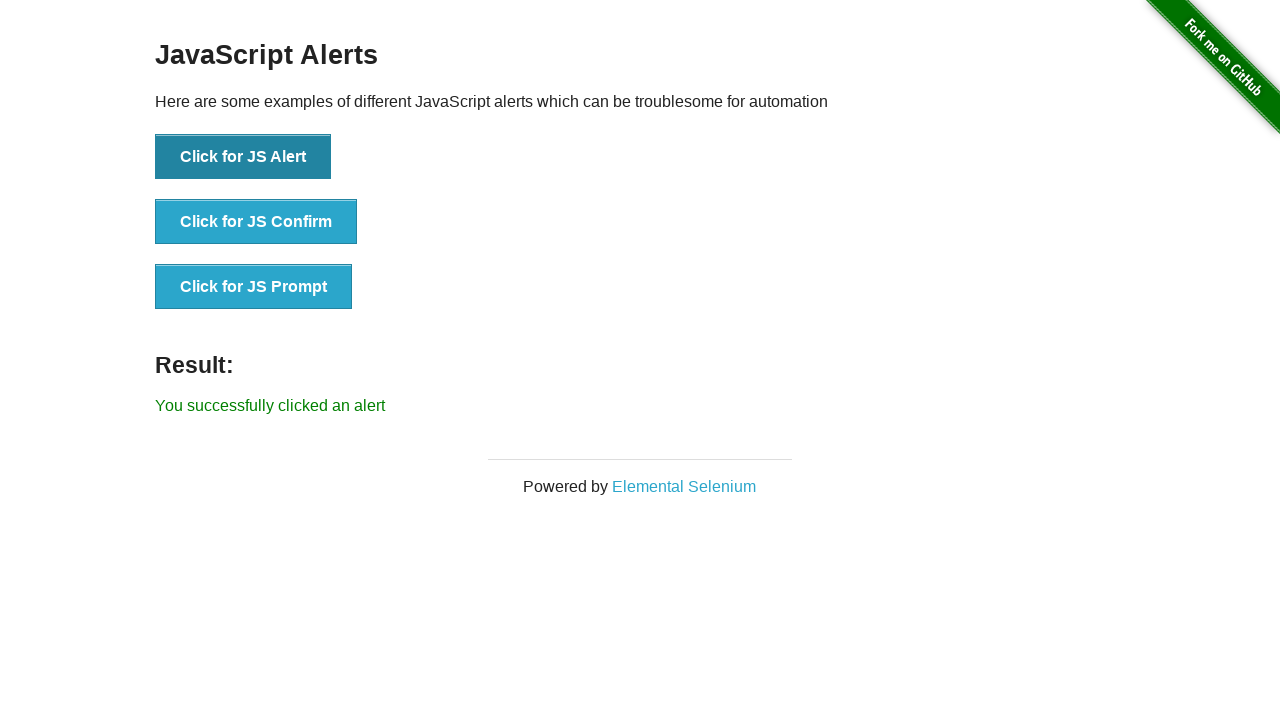

Alert result message appeared
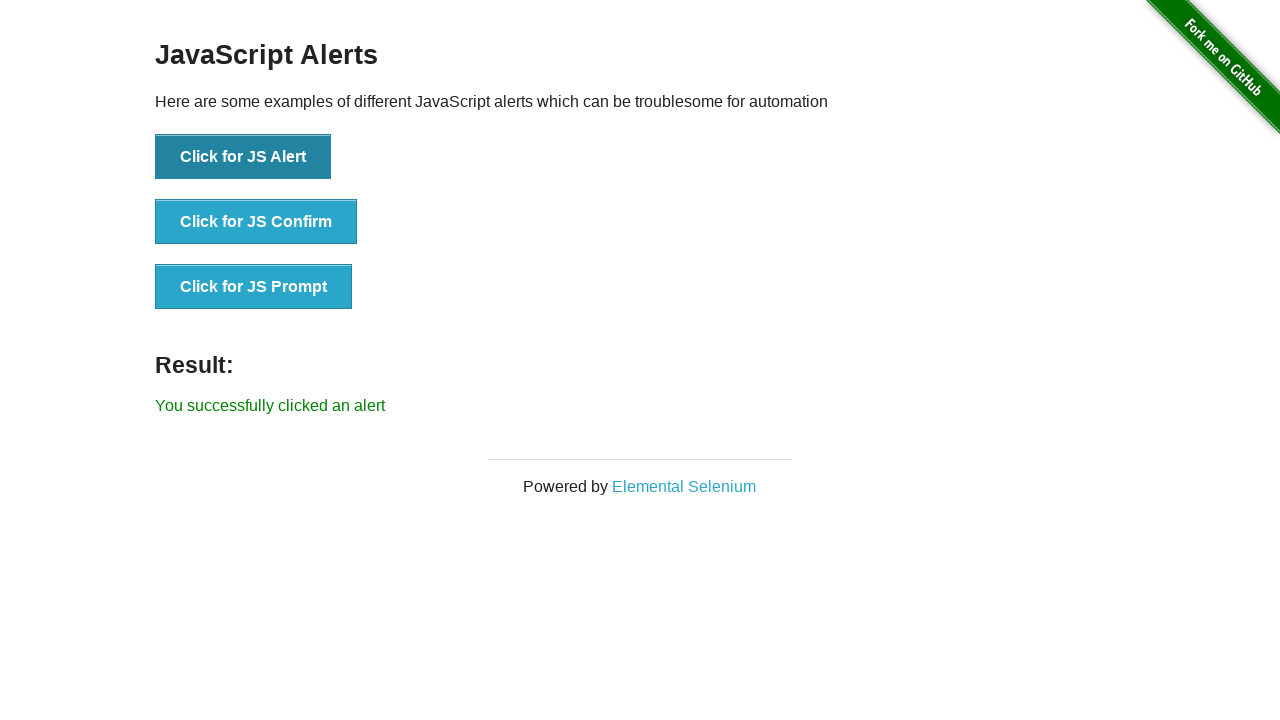

Clicked JS Confirm button and dismissed the confirm dialog at (256, 222) on xpath=//button[normalize-space()='Click for JS Confirm']
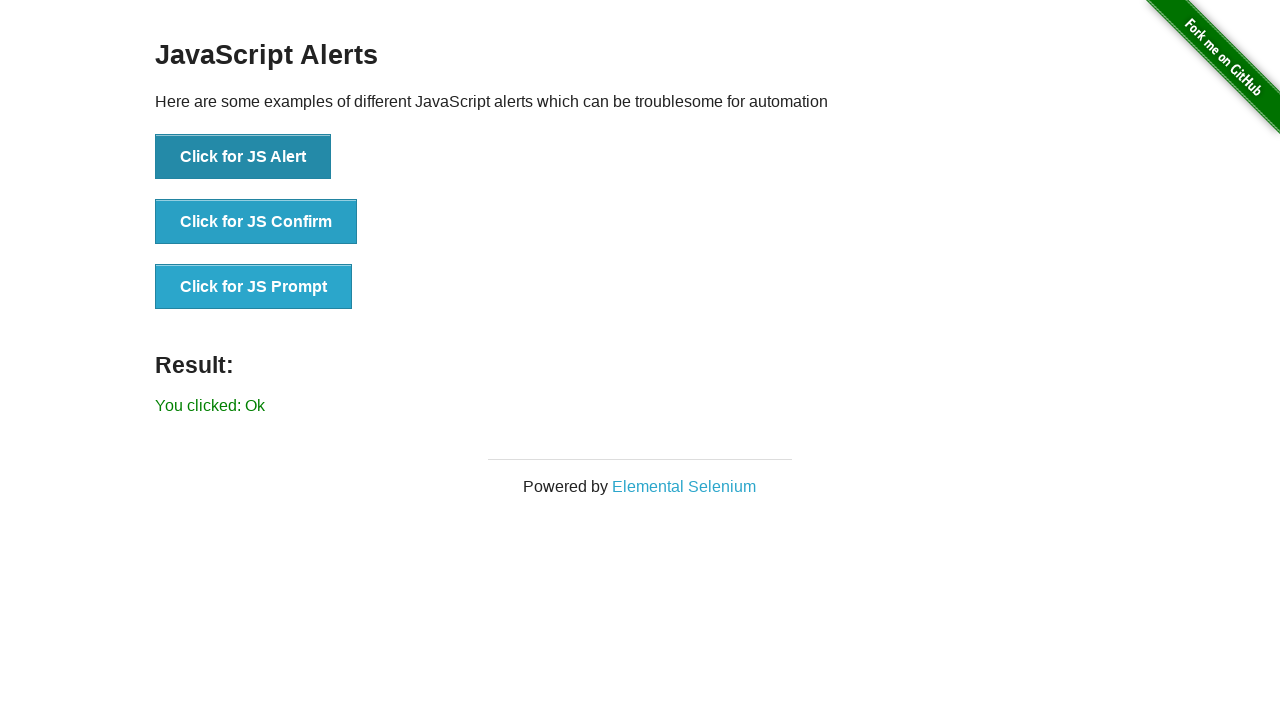

Confirm result message appeared
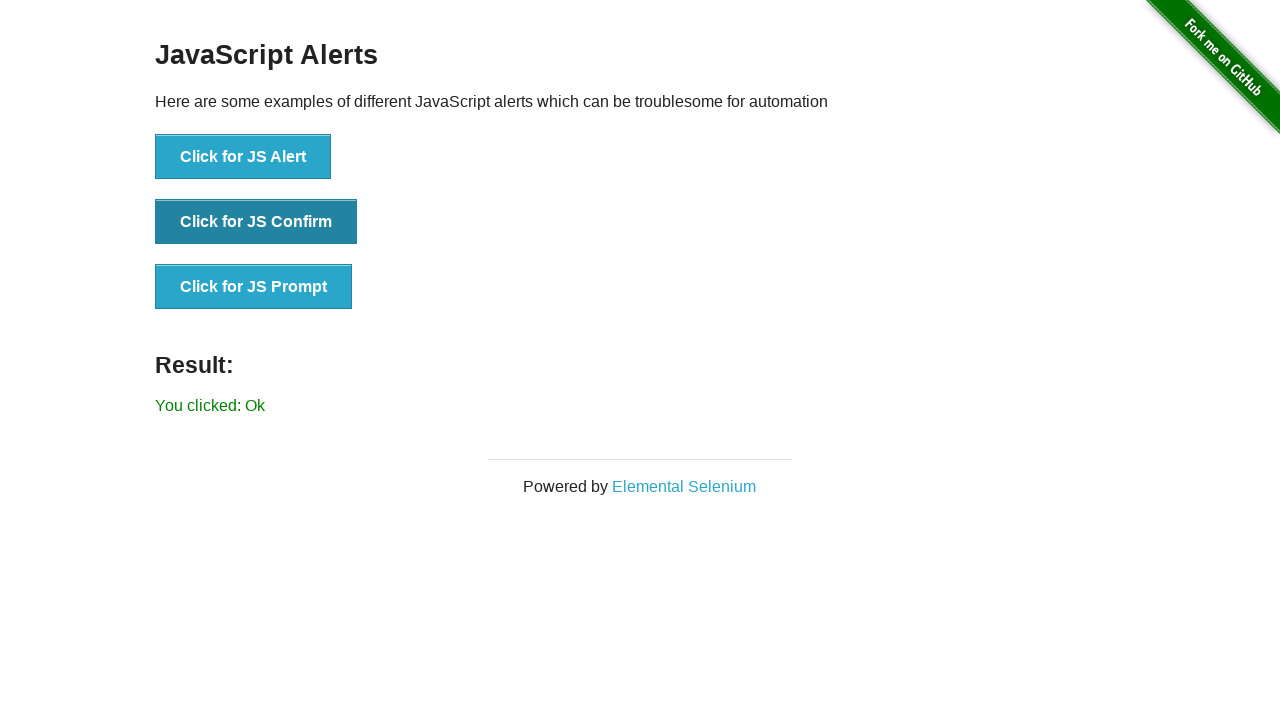

Clicked JS Prompt button and entered 'akash' in the prompt dialog at (254, 287) on xpath=//button[normalize-space()='Click for JS Prompt']
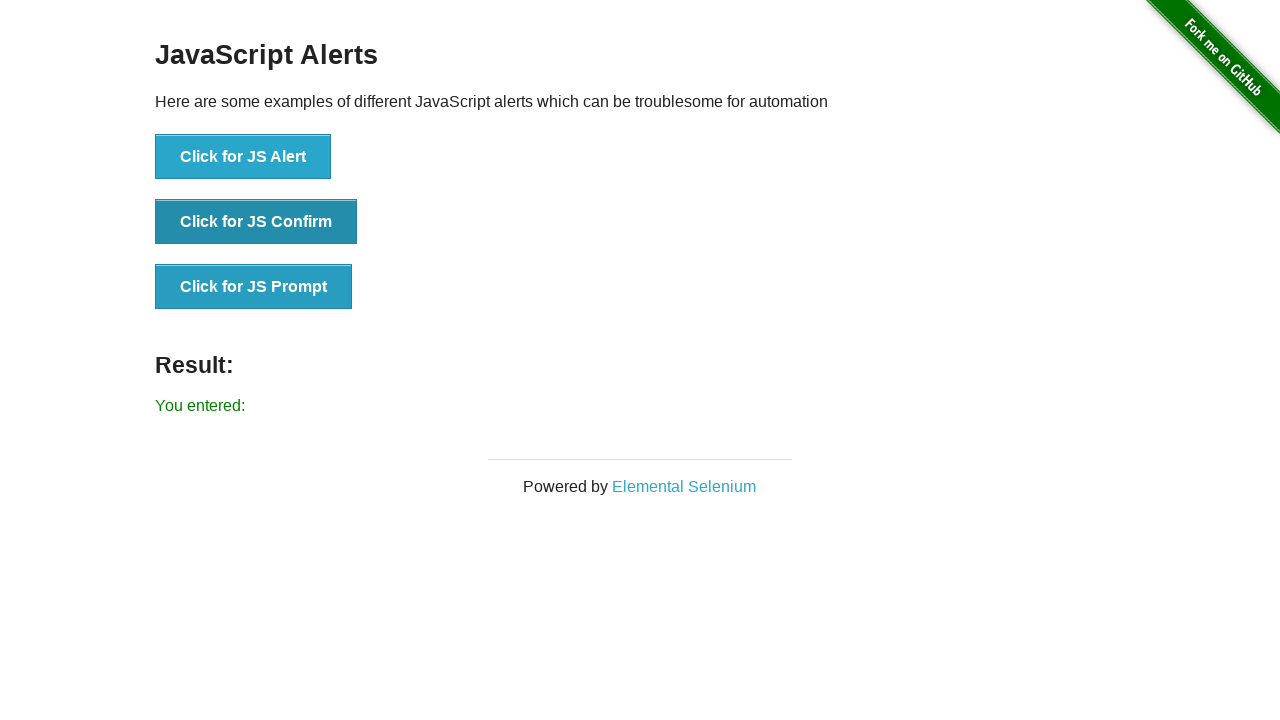

Prompt result message appeared
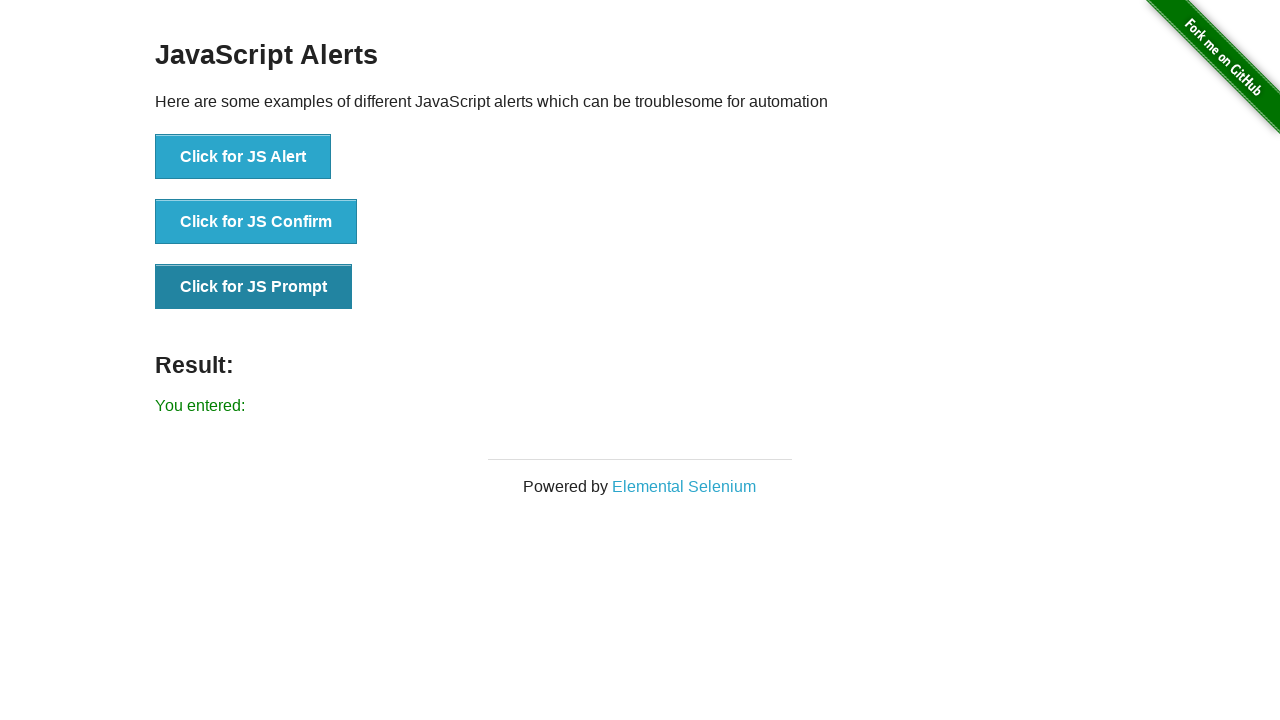

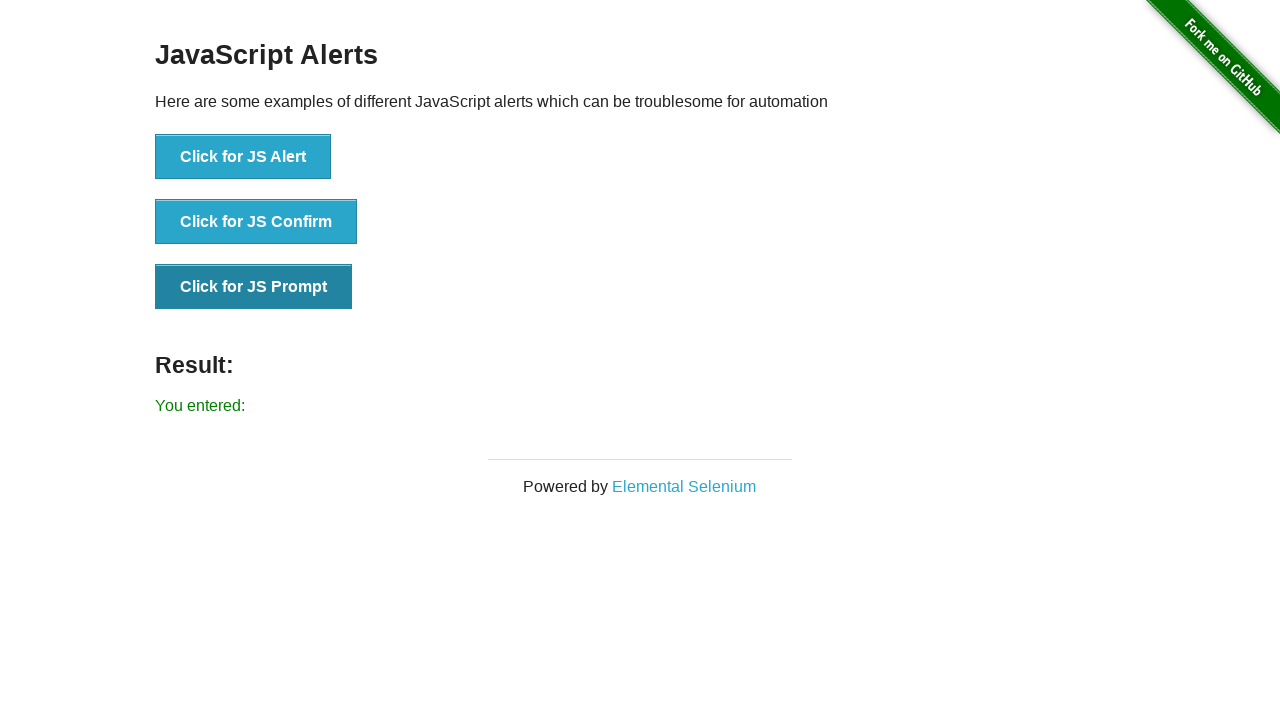